Tests search with OR operator by searching for 'COVID or SYMPTOMS'

Starting URL: https://icite.od.nih.gov/covid19/search/

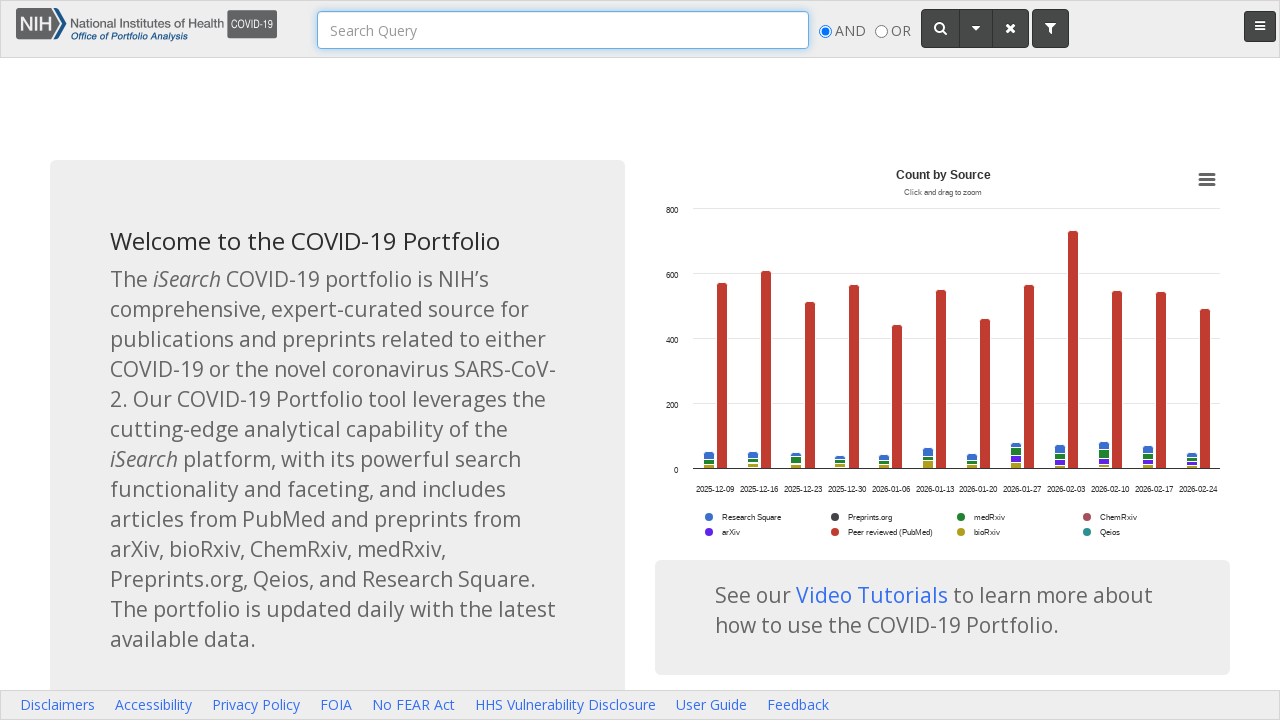

Search box became visible
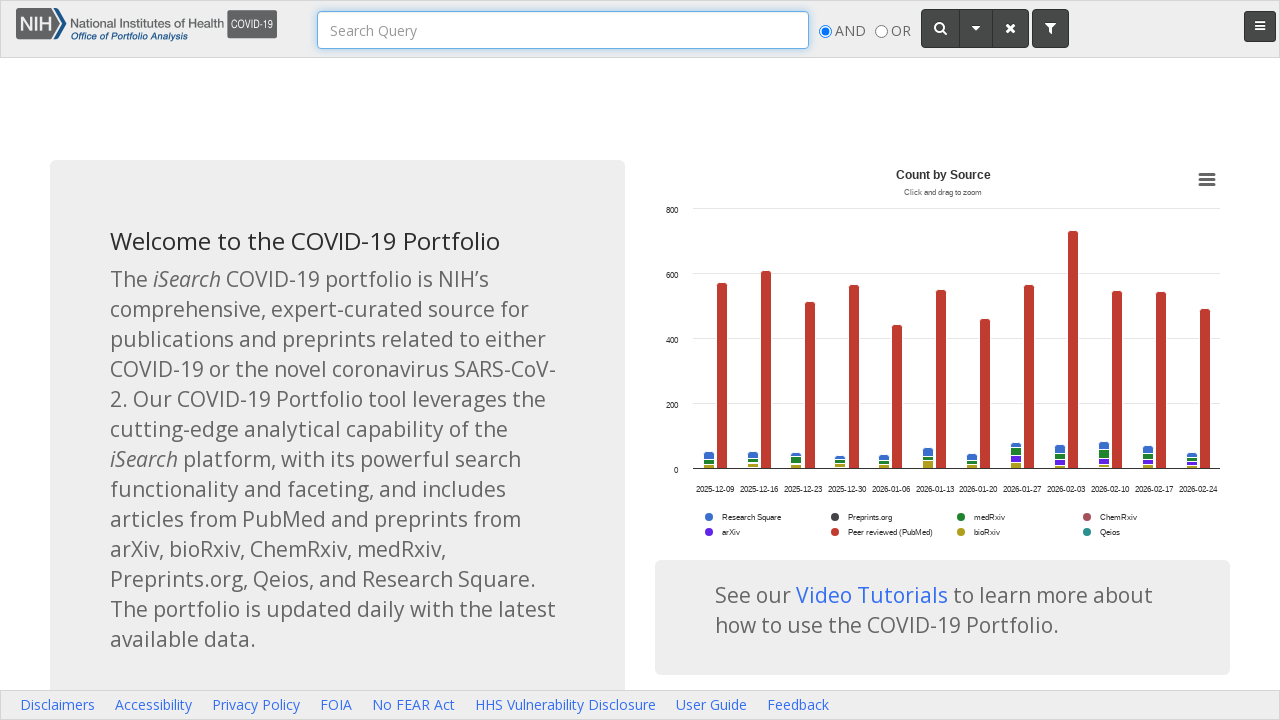

Clicked search box at (563, 30) on #searchBox
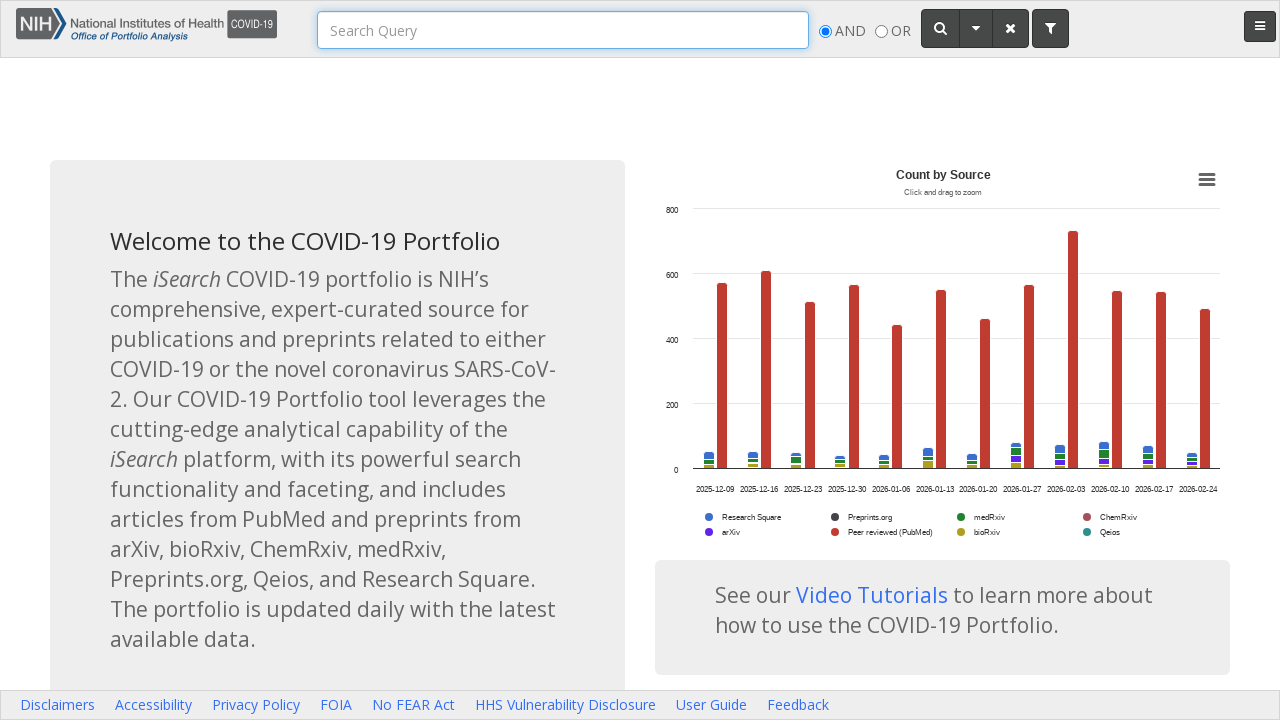

Filled search box with 'COVID or SYMPTOMS' query on #searchBox
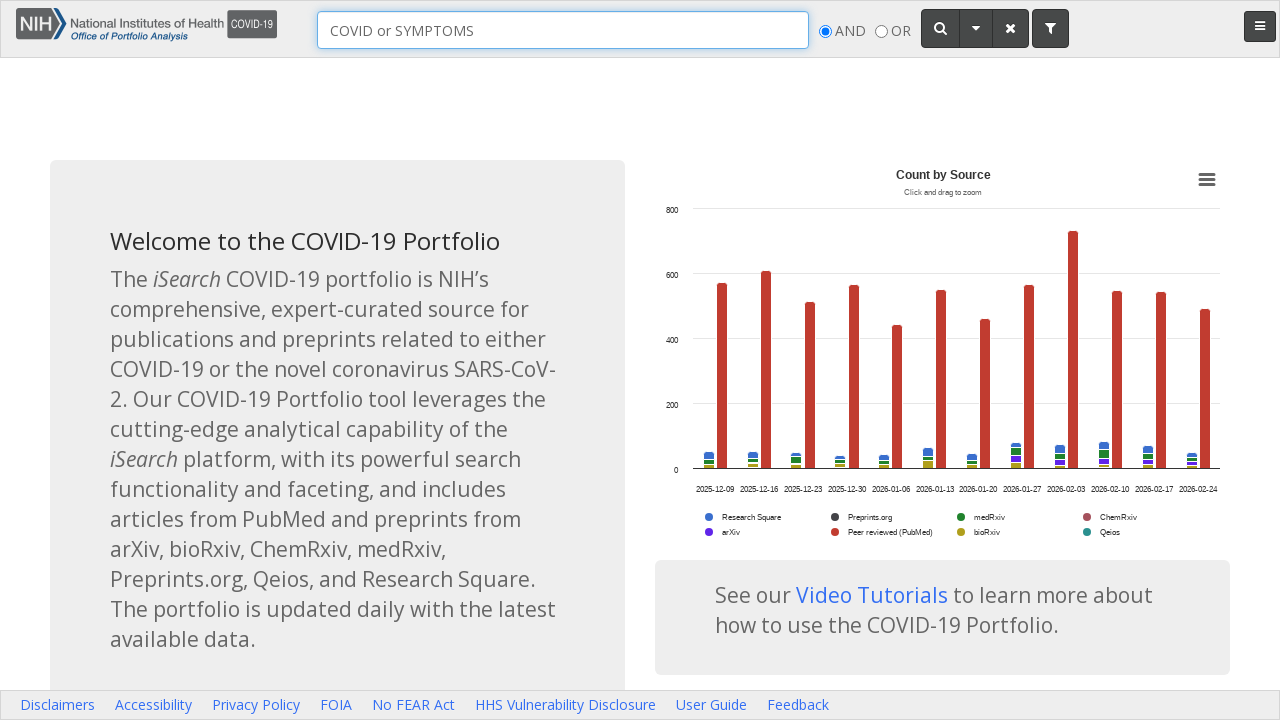

Clicked search button to execute OR search at (940, 28) on #searchButton
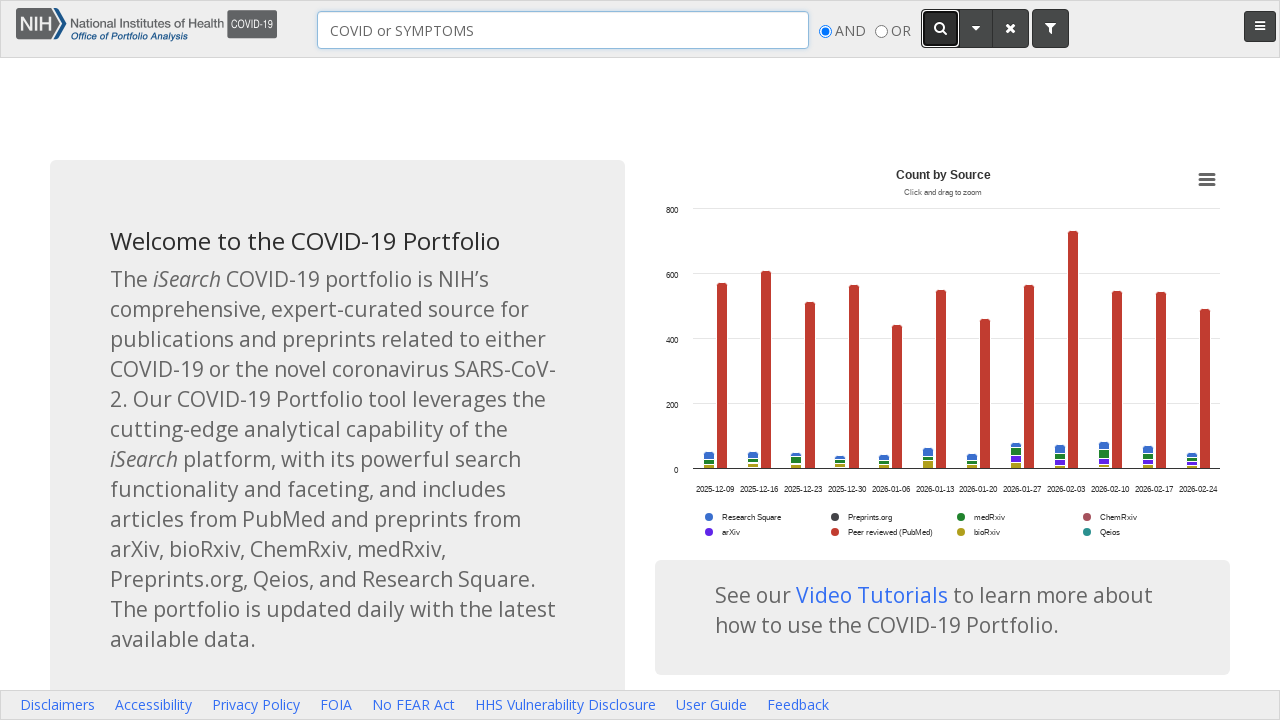

Waited for search results to load
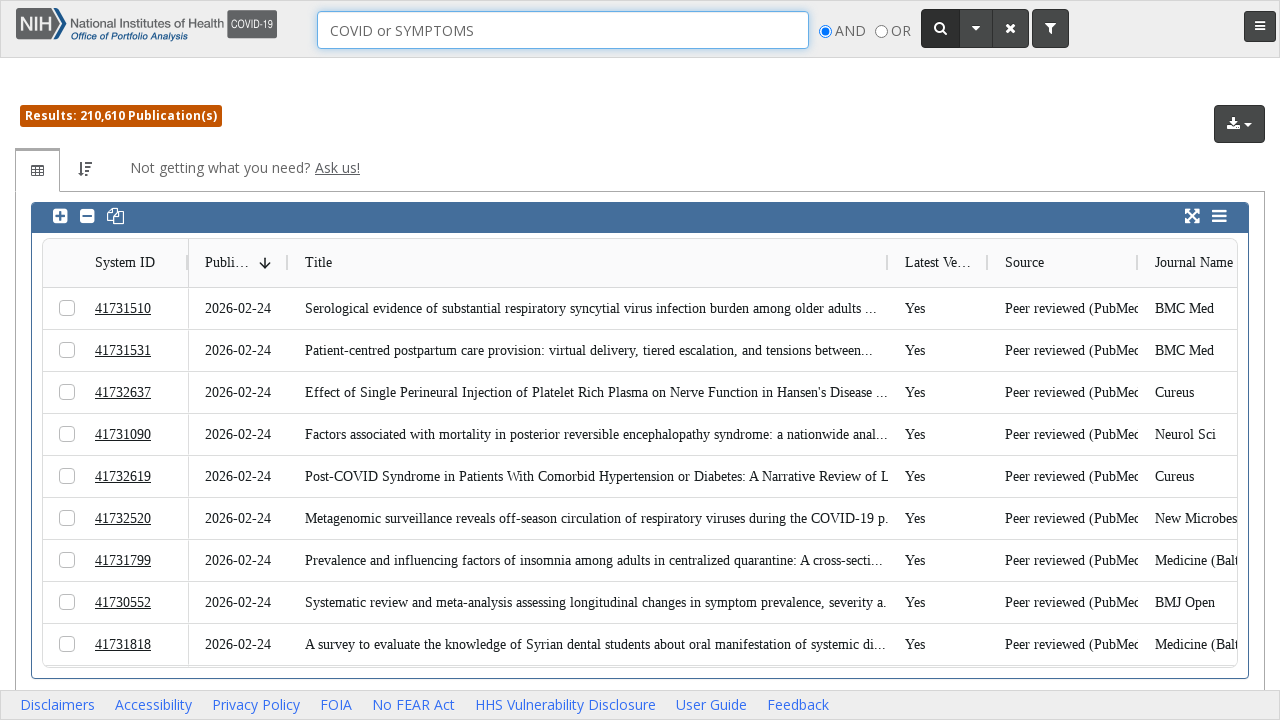

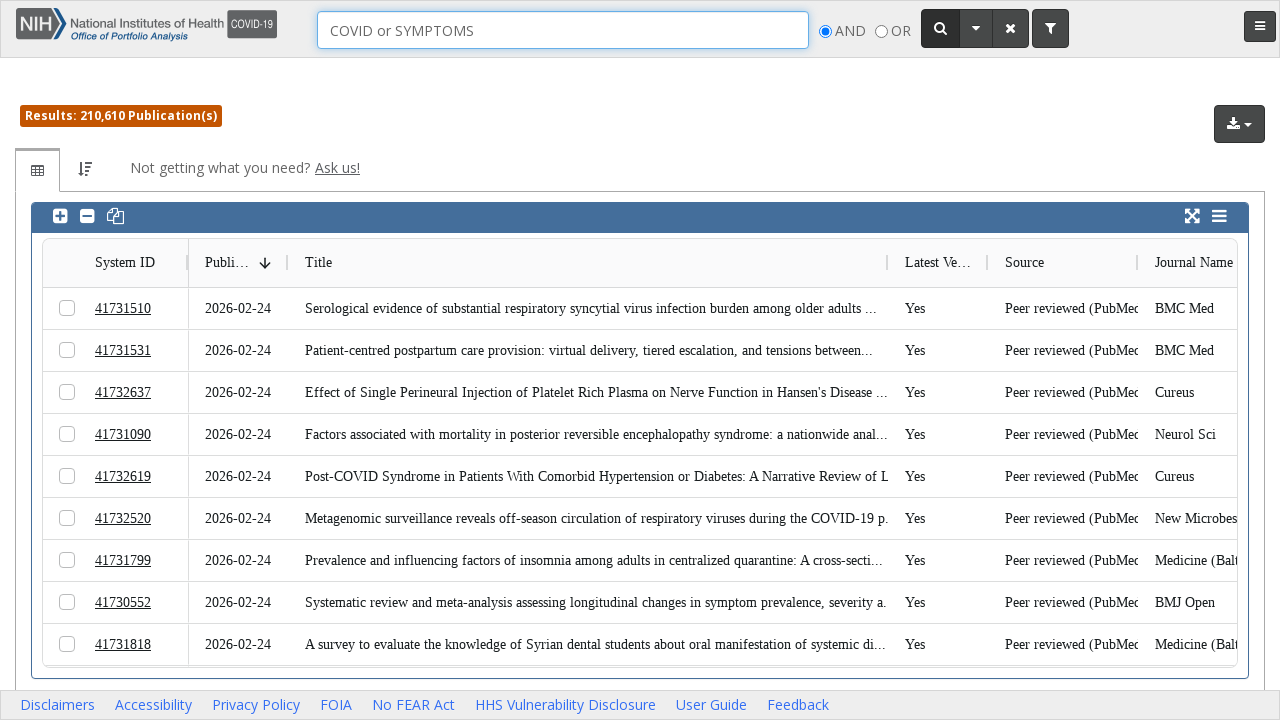